Tests navigation to the Form Authentication page by clicking the link and verifying the URL changes correctly

Starting URL: https://the-internet.herokuapp.com/

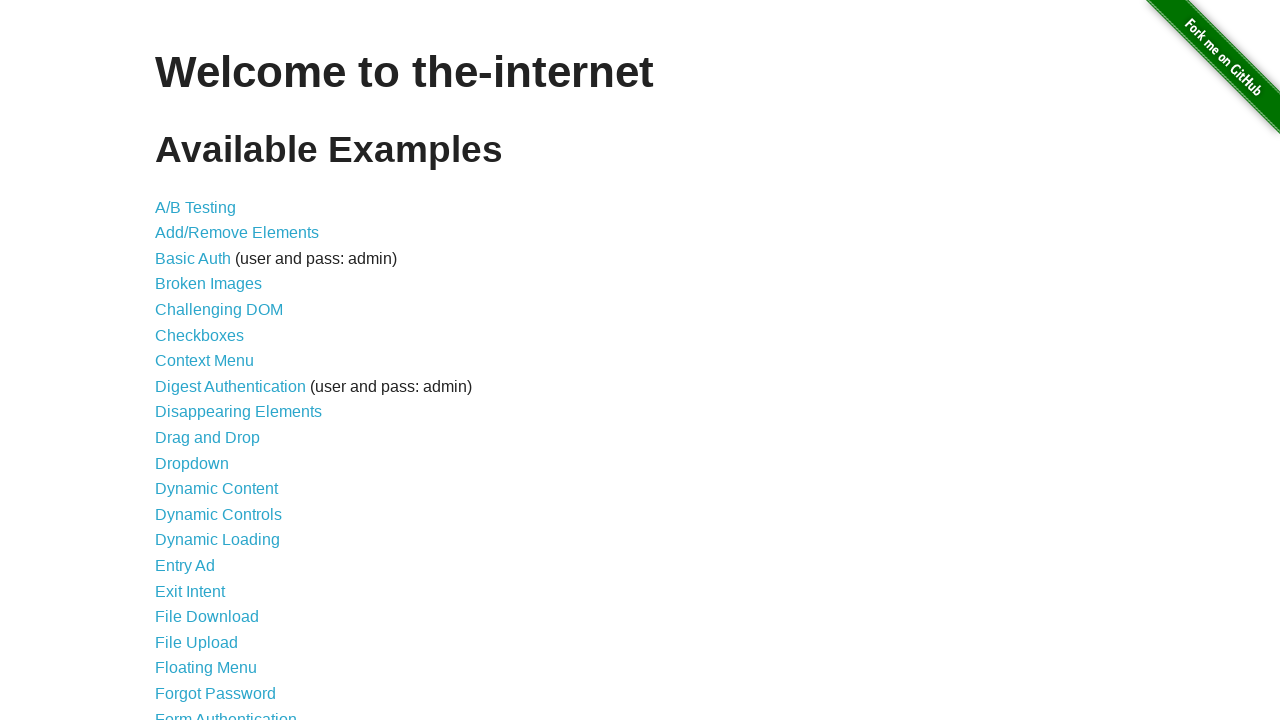

Clicked on Form Authentication link at (226, 712) on text="Form Authentication"
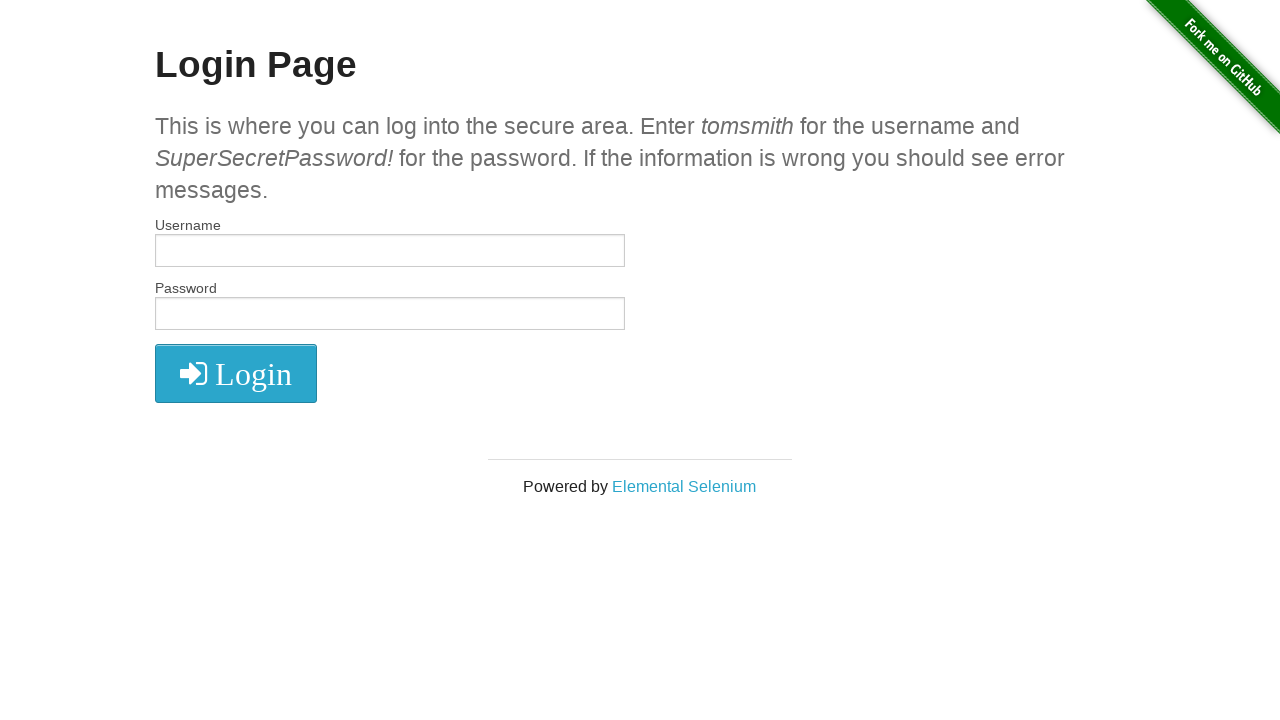

Verified URL changed to Form Authentication page (https://the-internet.herokuapp.com/login)
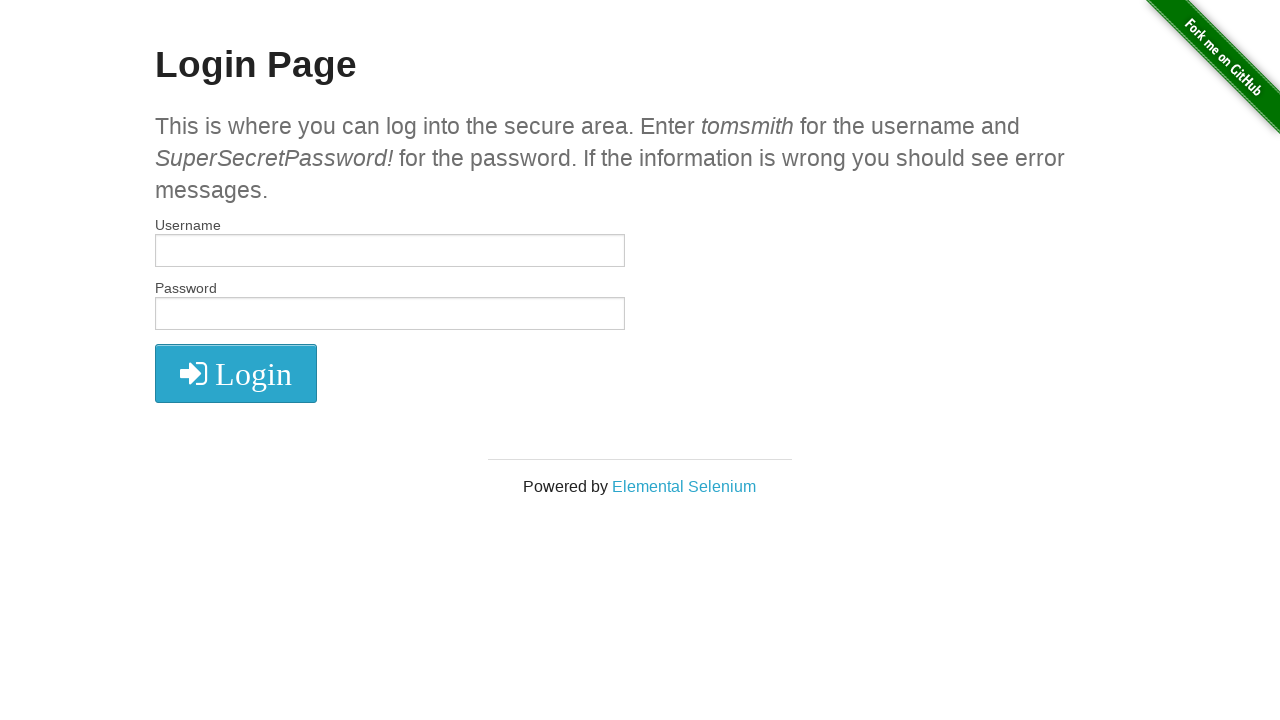

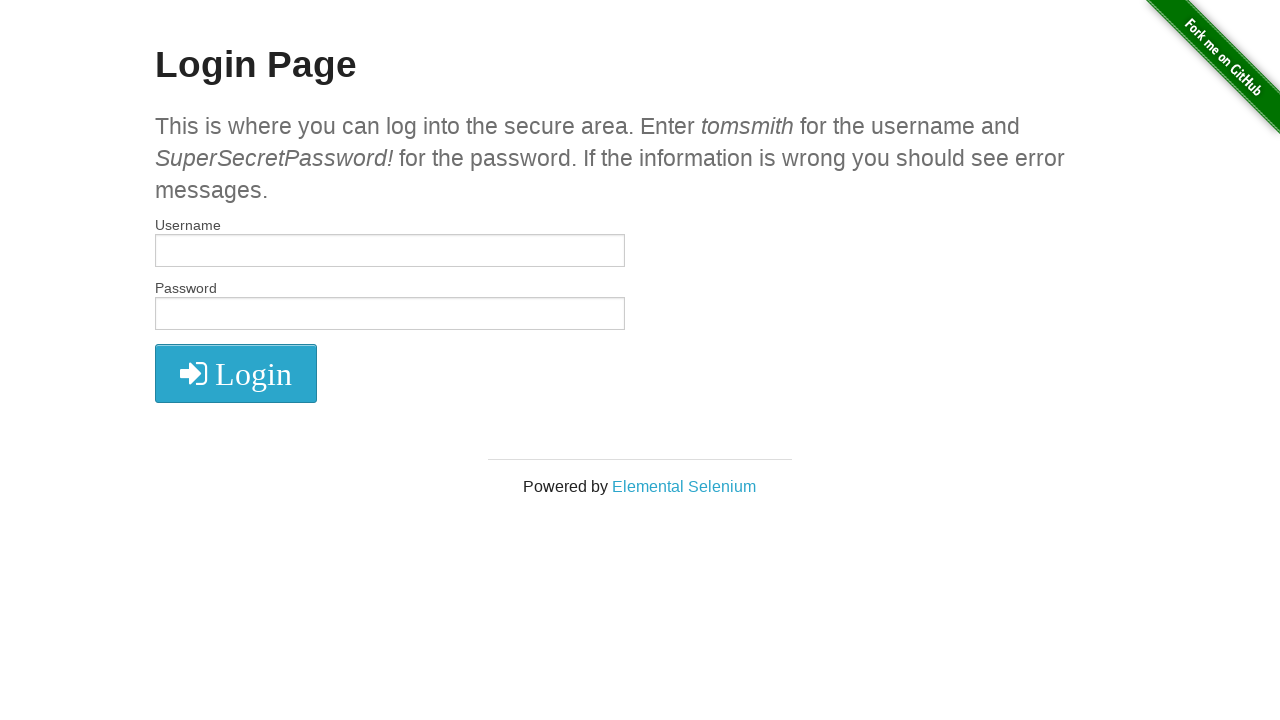